Tests the complete flight booking flow on BlazeDemo by selecting departure and destination cities, choosing a flight, filling out passenger and payment information, and completing the purchase.

Starting URL: https://blazedemo.com/

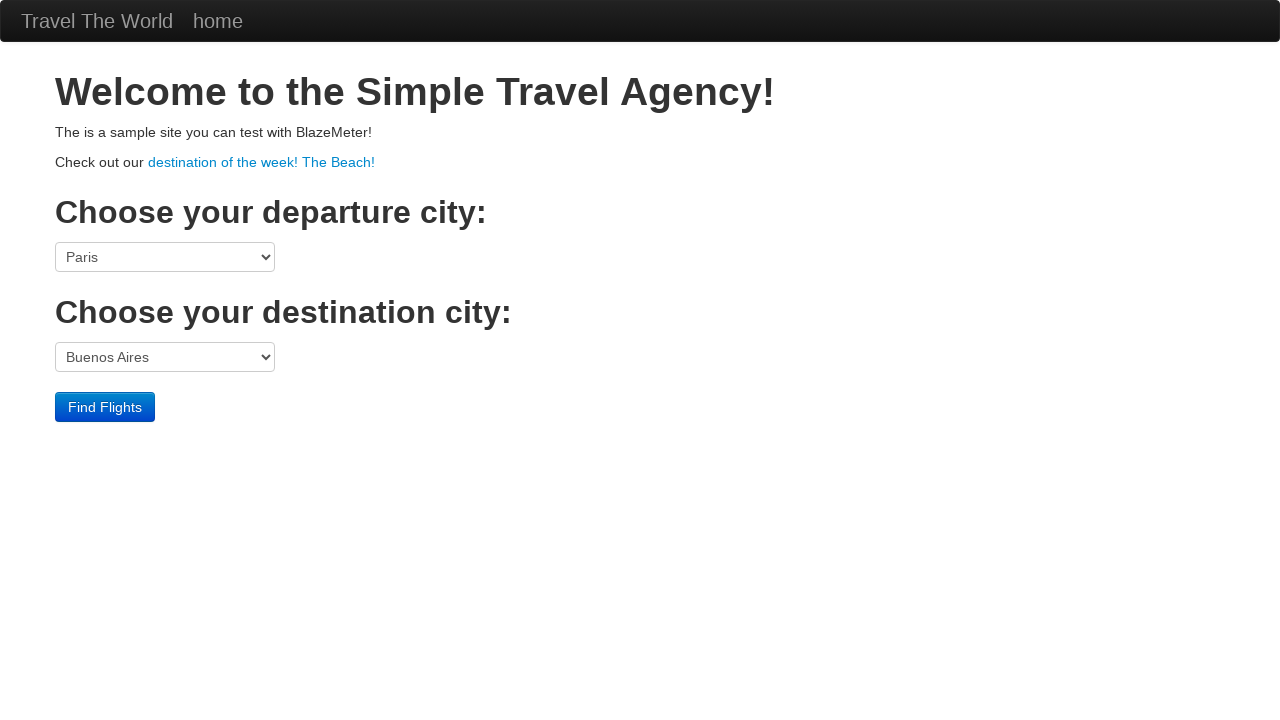

Clicked departure city dropdown at (165, 257) on select[name='fromPort']
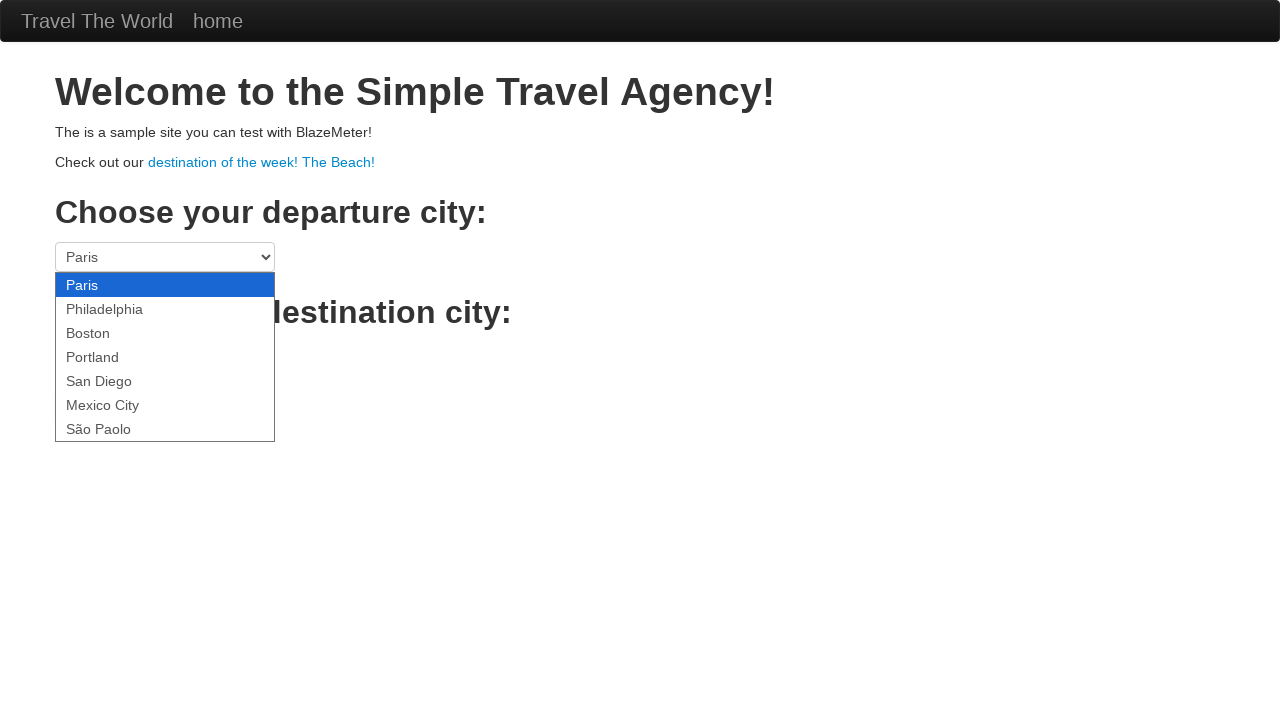

Selected Portland as departure city on select[name='fromPort']
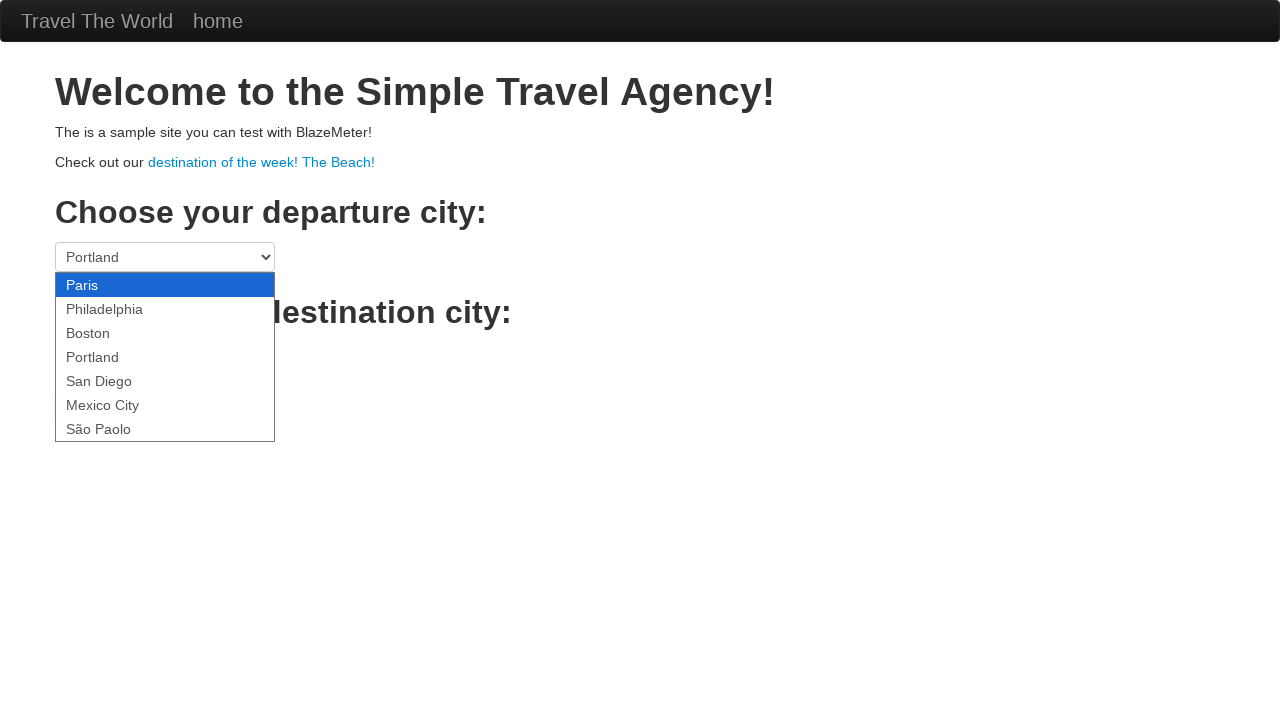

Clicked destination city dropdown at (165, 357) on select[name='toPort']
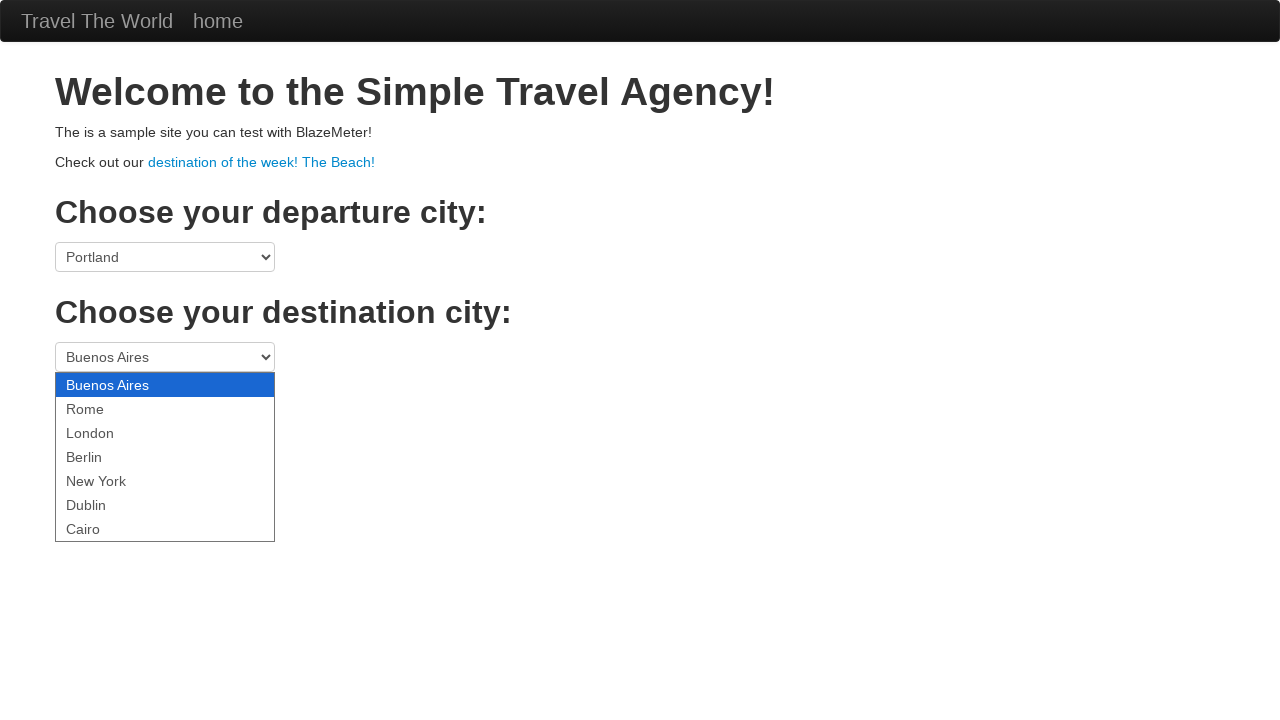

Selected Dublin as destination city on select[name='toPort']
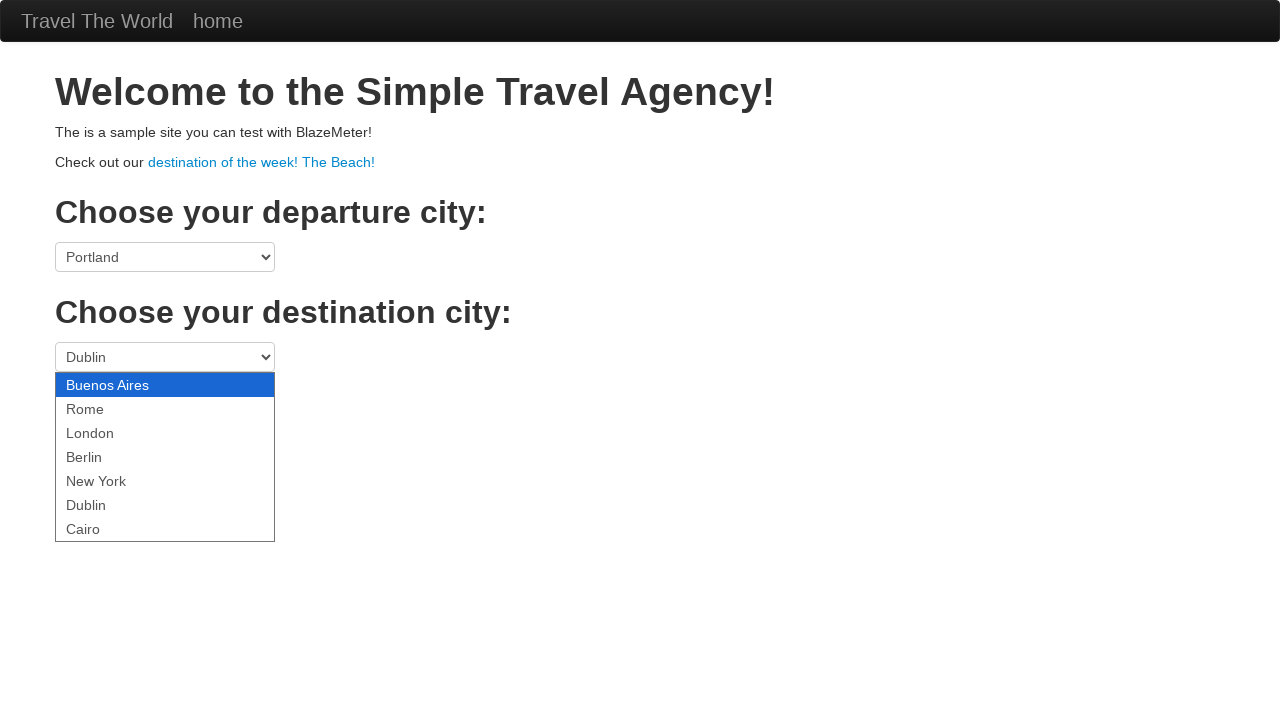

Clicked Find Flights button at (105, 407) on .btn-primary
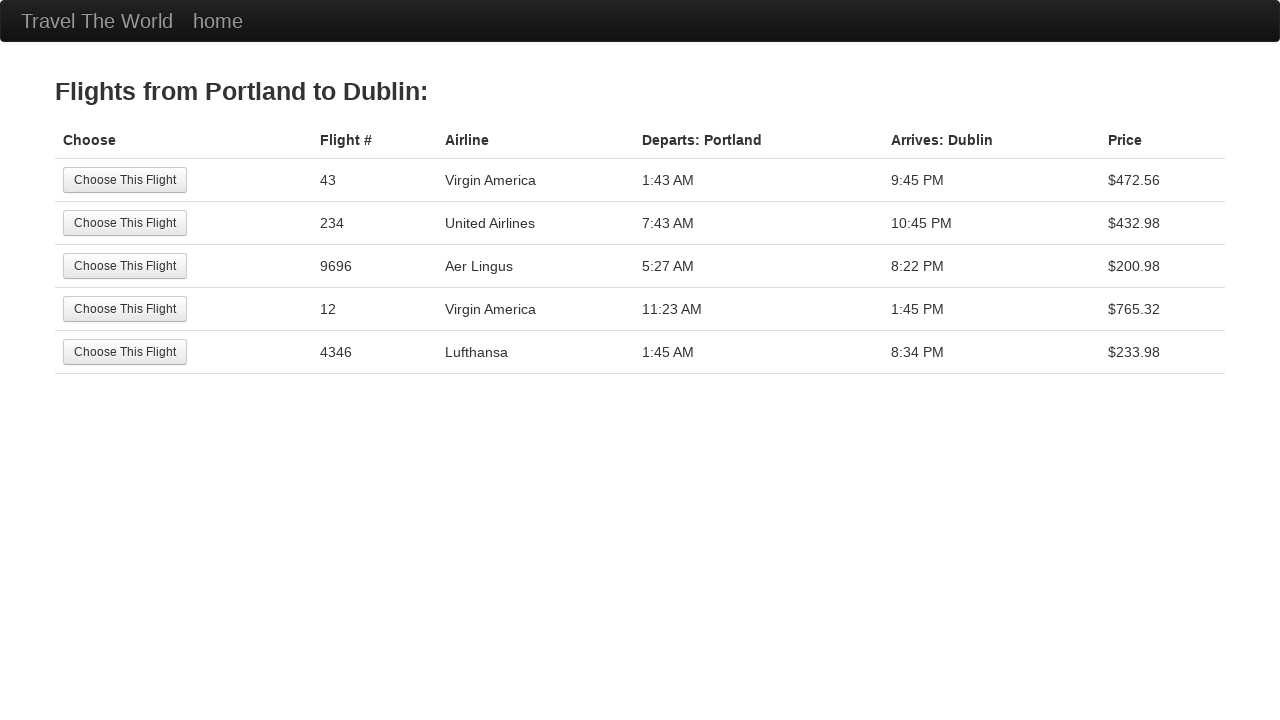

Selected the second flight option at (125, 223) on tr:nth-child(2) .btn
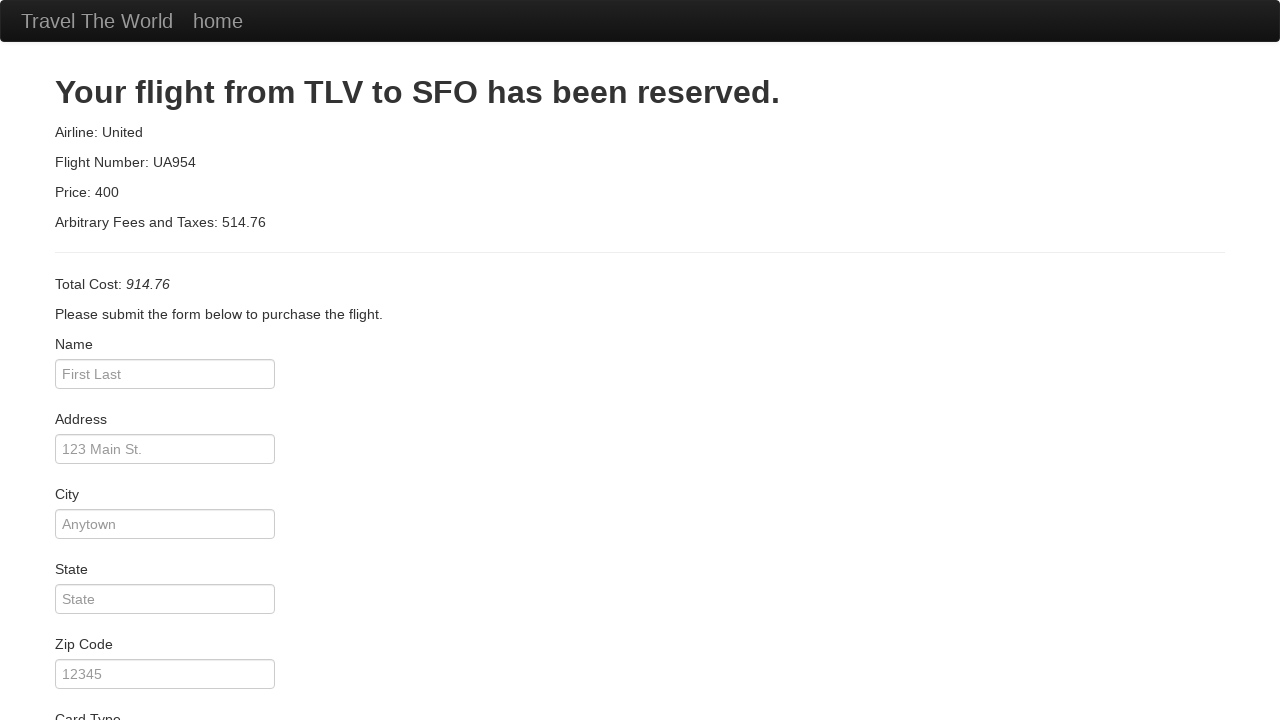

Clicked passenger name field at (165, 374) on #inputName
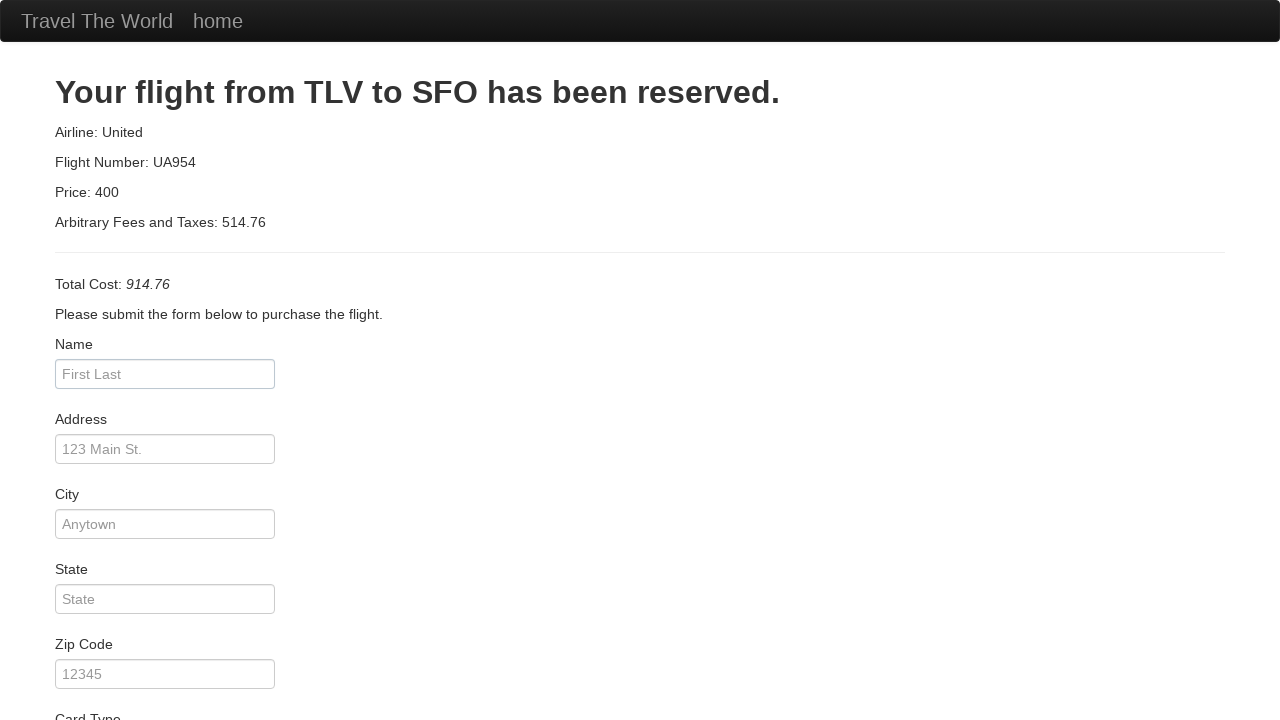

Filled passenger name as 'Kevin' on #inputName
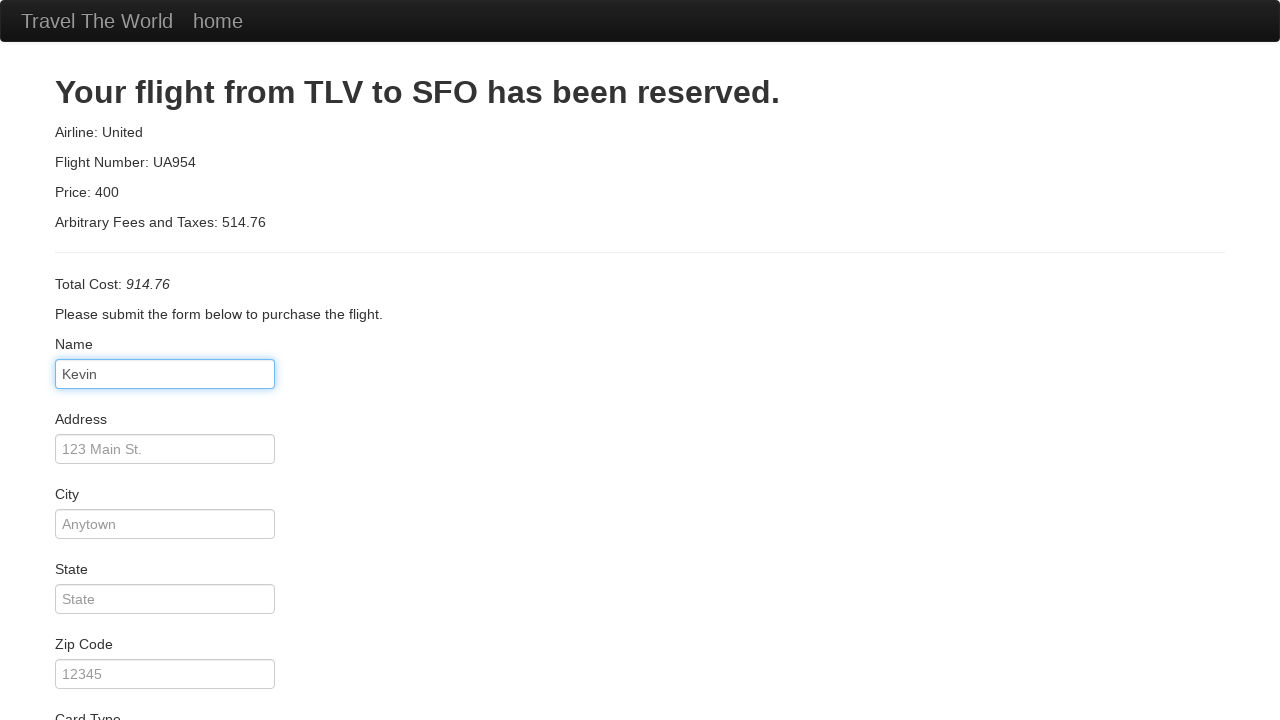

Clicked address field at (165, 449) on #address
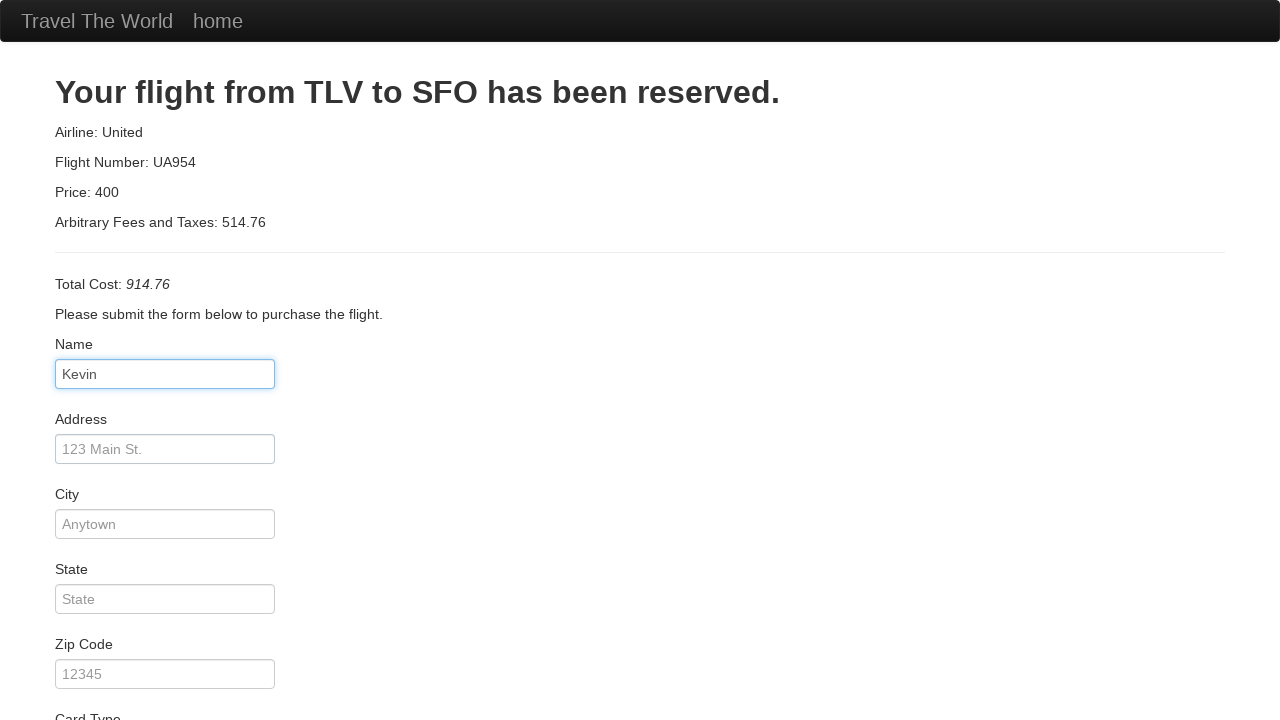

Filled address as '123 Main St' on #address
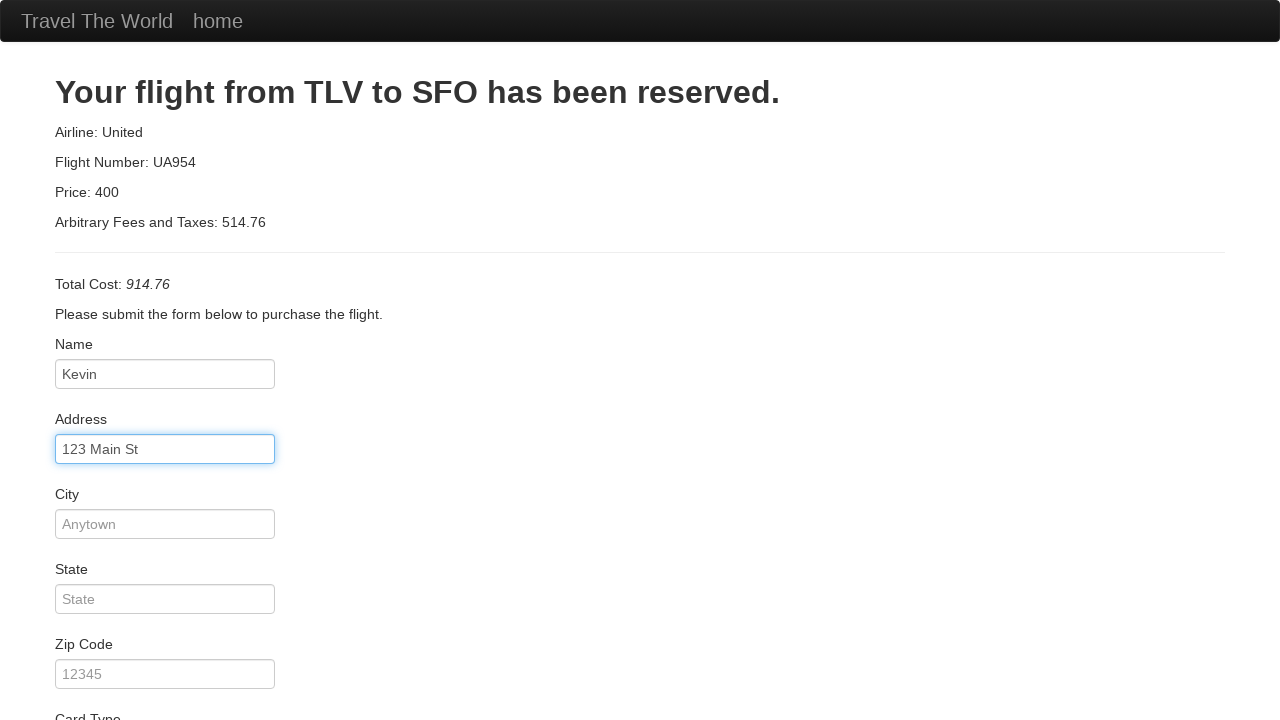

Clicked city field at (165, 524) on #city
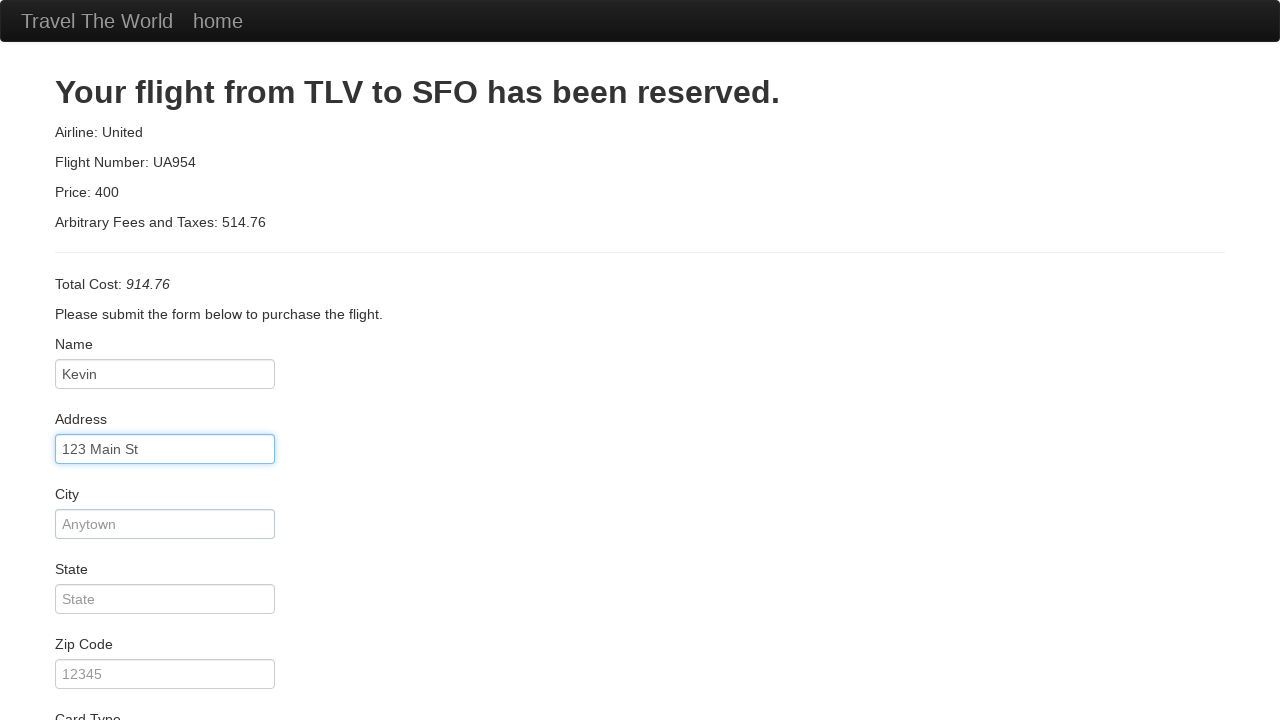

Filled city as 'Miami' on #city
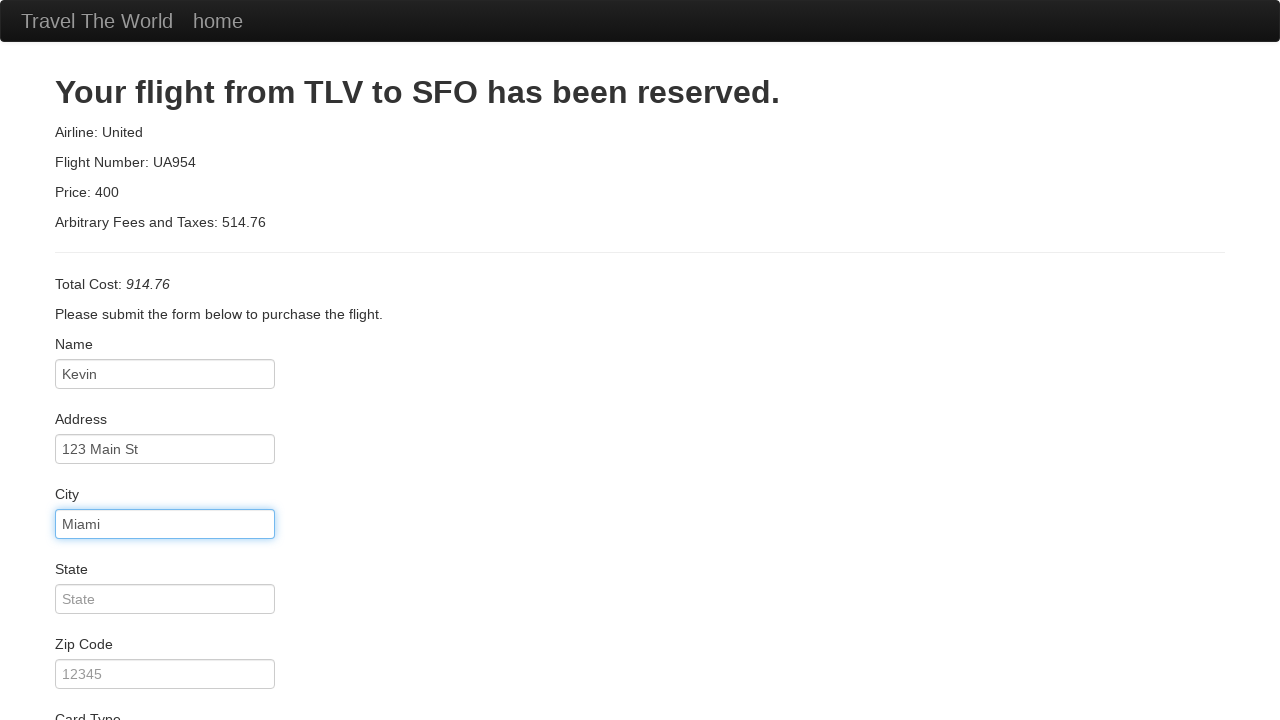

Clicked state field at (165, 599) on #state
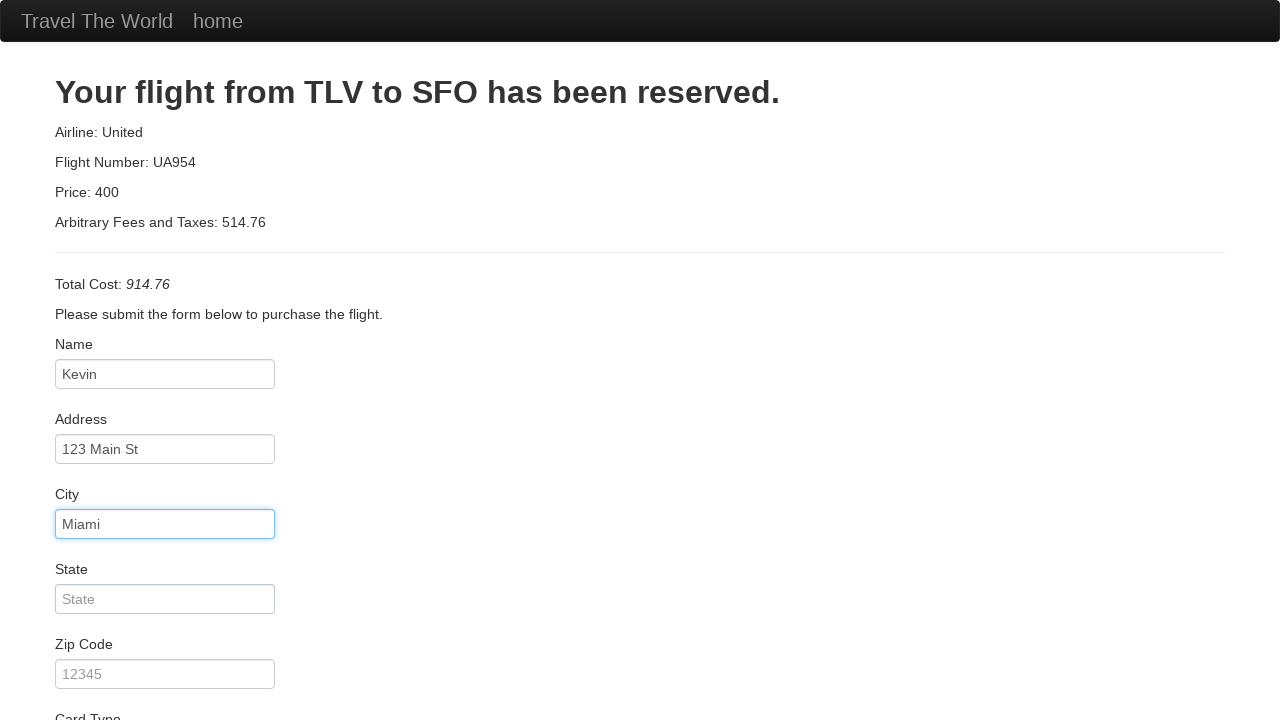

Filled state as 'Florida' on #state
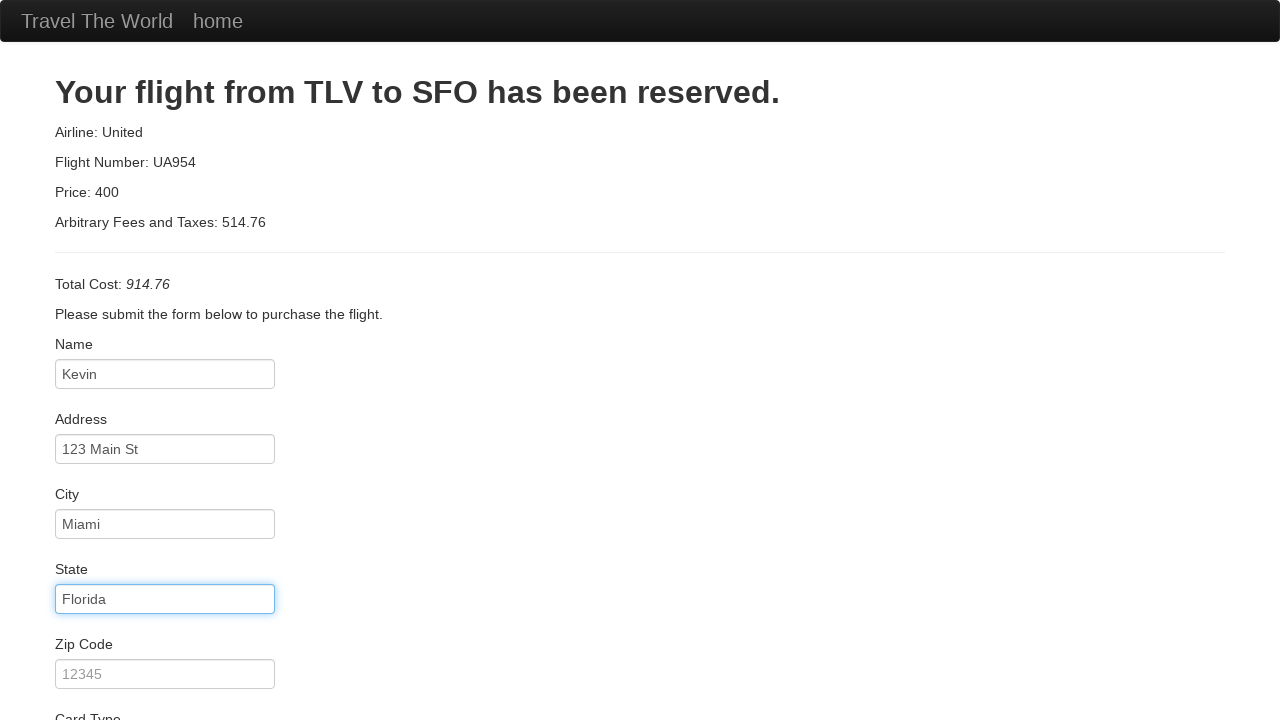

Clicked zip code field at (165, 674) on #zipCode
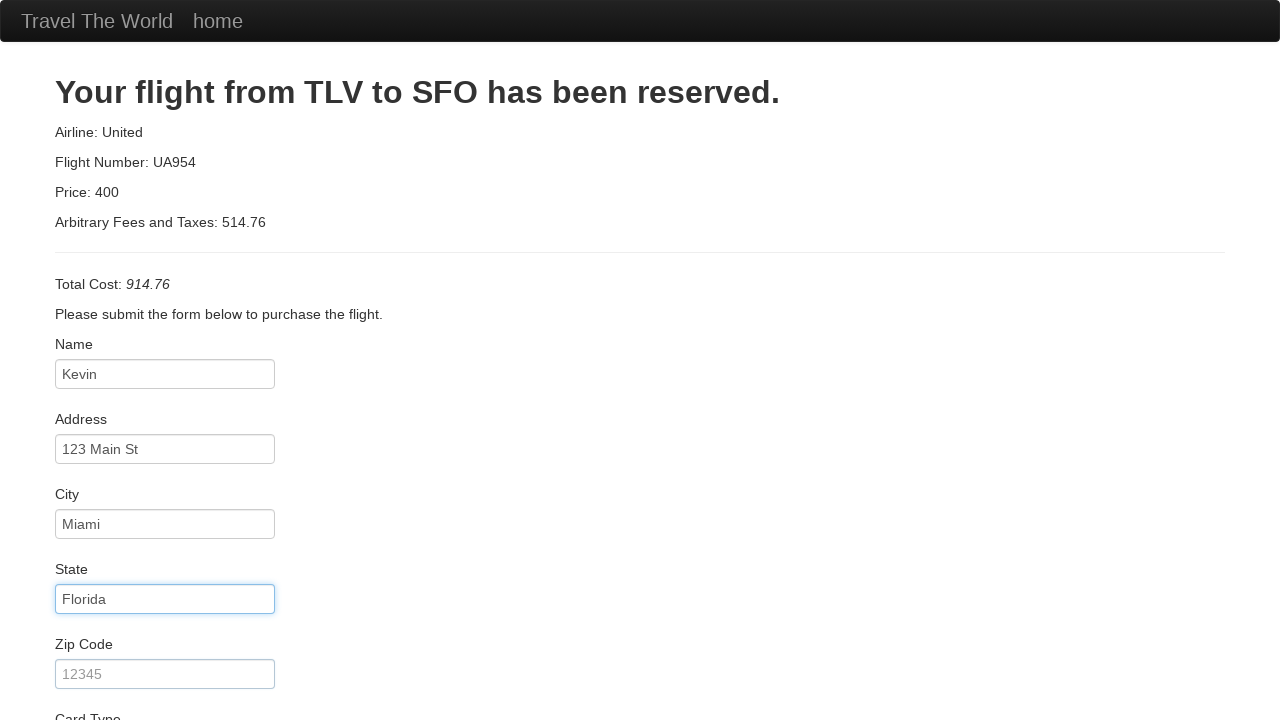

Filled zip code as '12345' on #zipCode
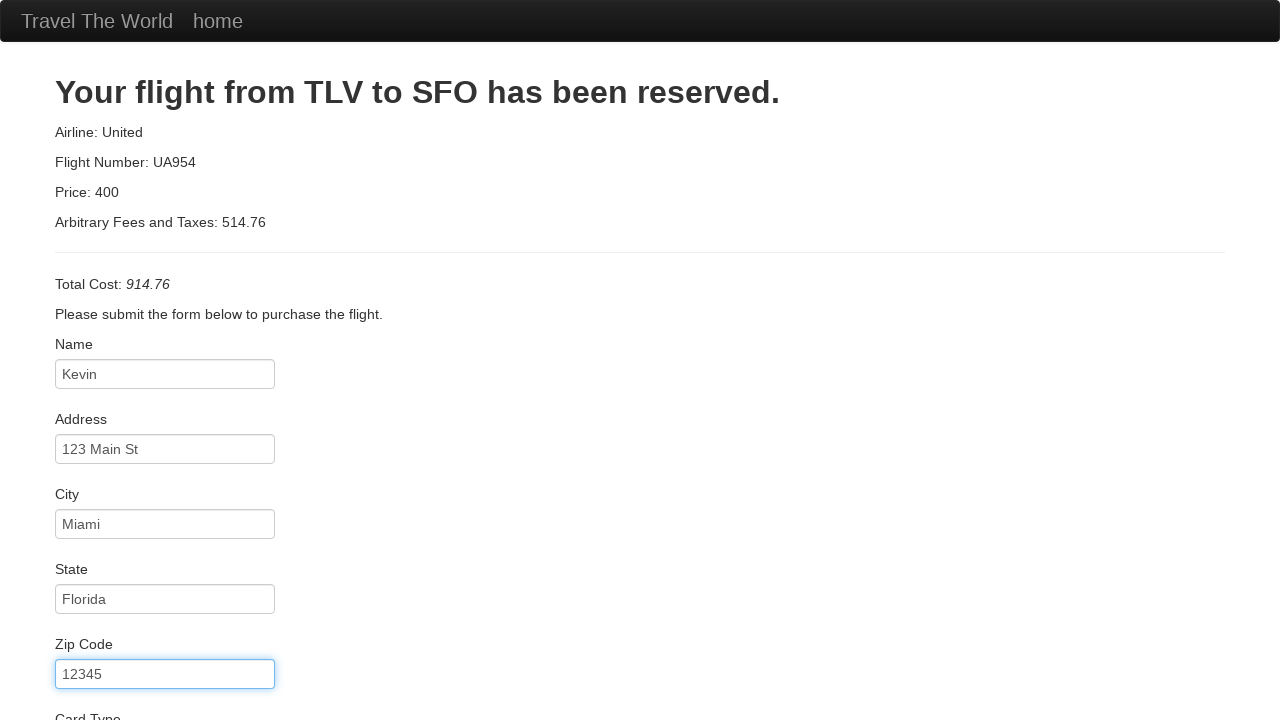

Clicked card type dropdown at (165, 360) on #cardType
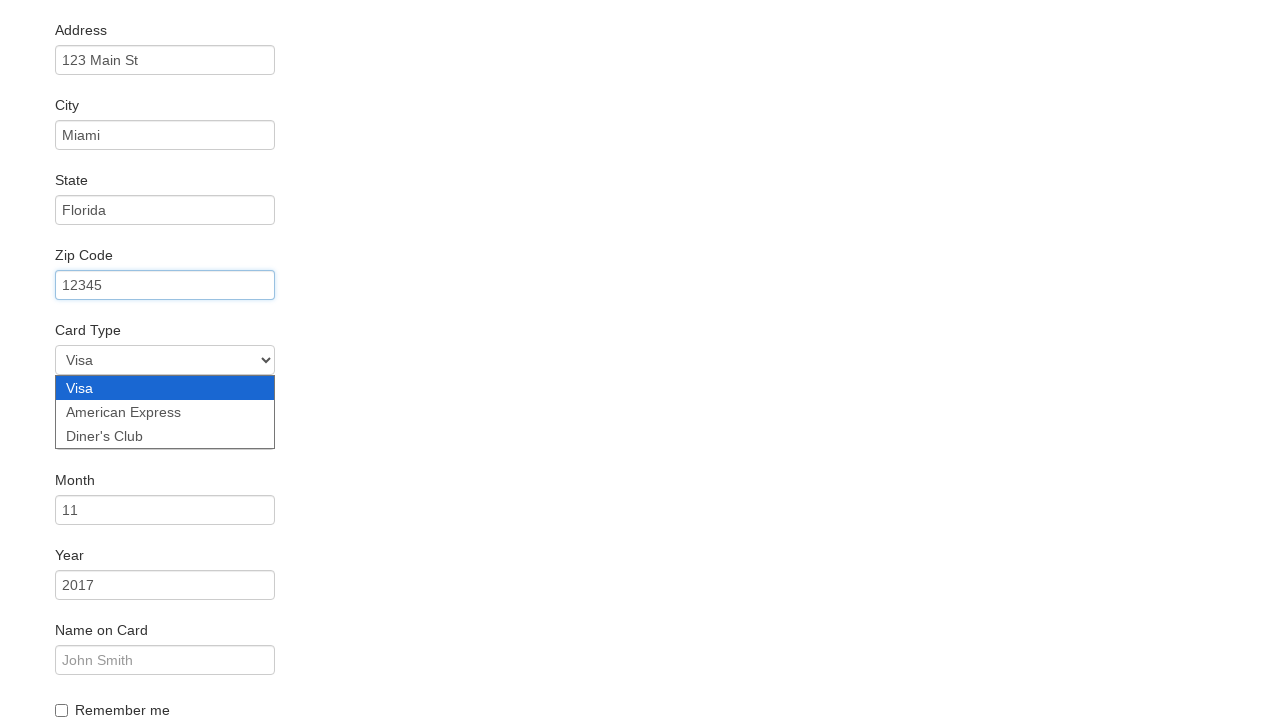

Clicked credit card number field at (165, 435) on #creditCardNumber
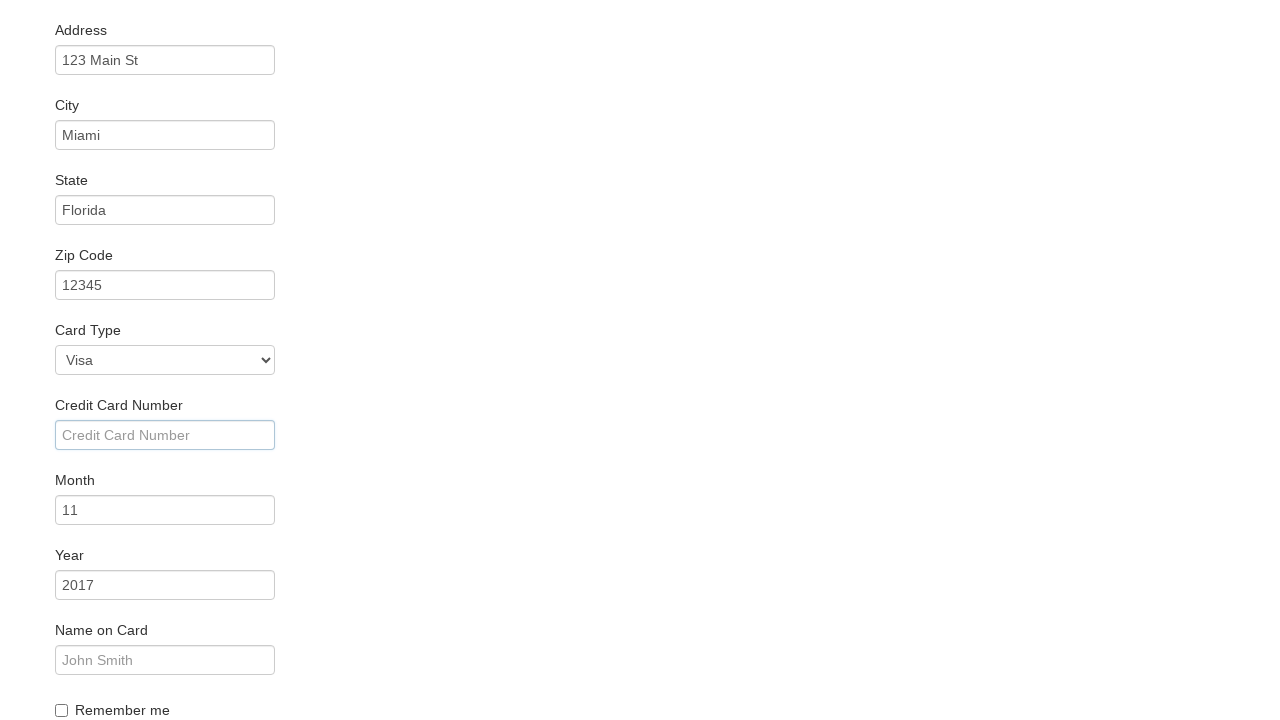

Filled credit card number on #creditCardNumber
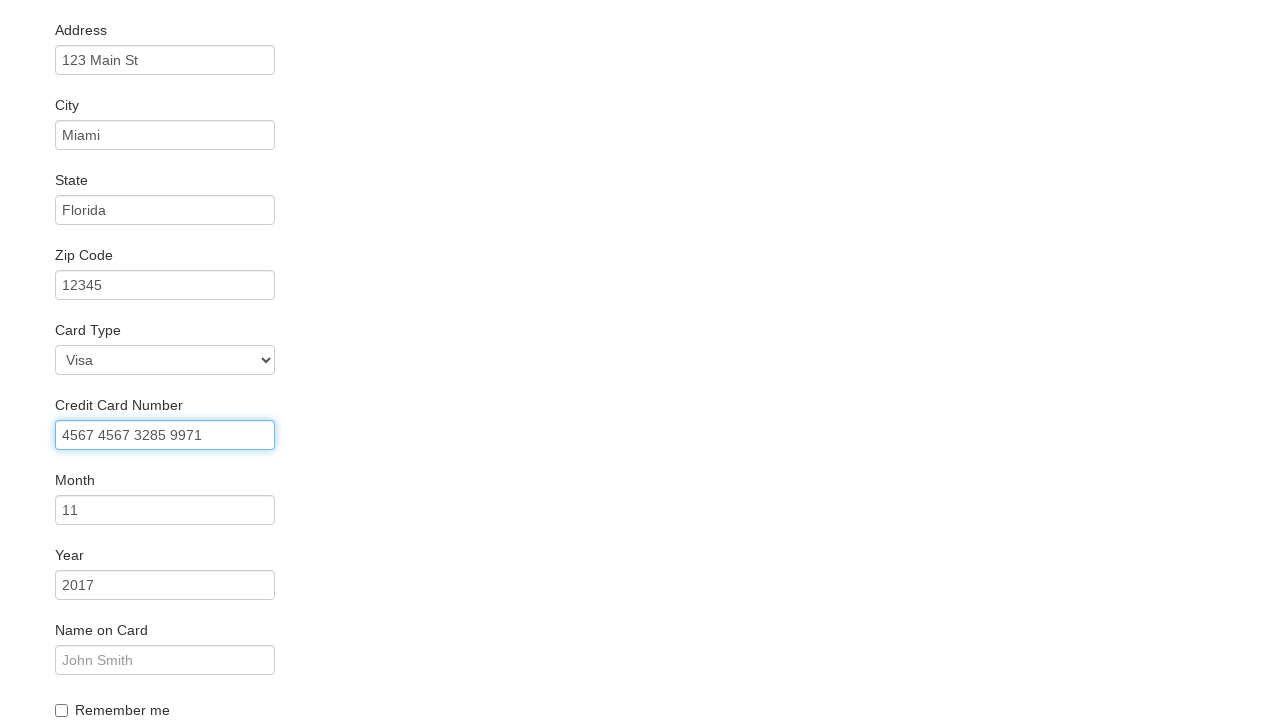

Clicked name on card field at (165, 660) on #nameOnCard
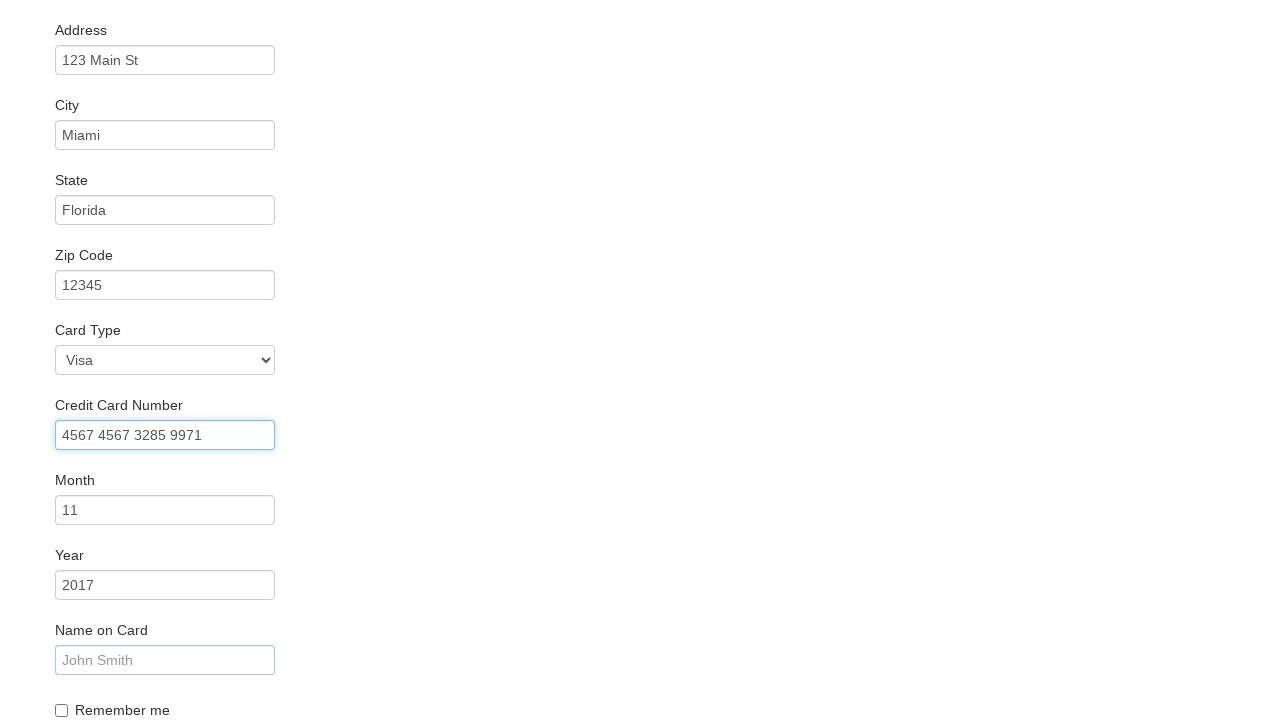

Filled name on card as 'Kevin Smith' on #nameOnCard
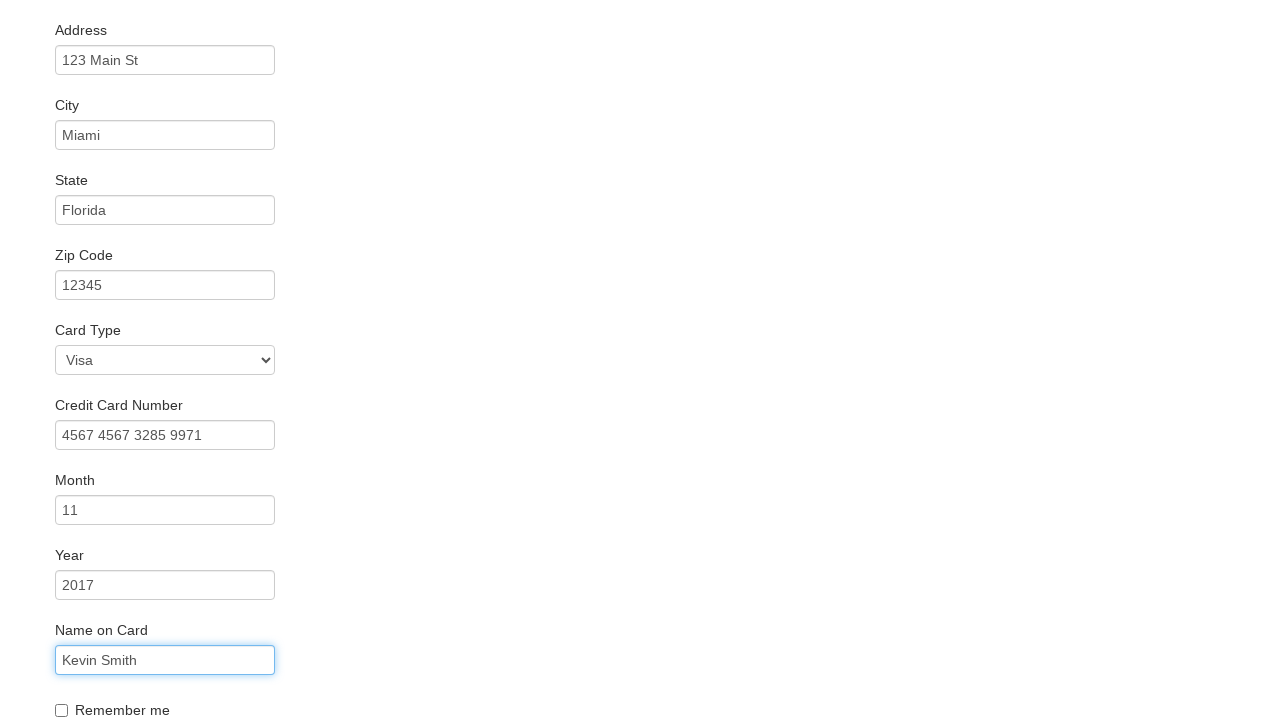

Clicked Purchase Flight button at (118, 685) on .btn-primary
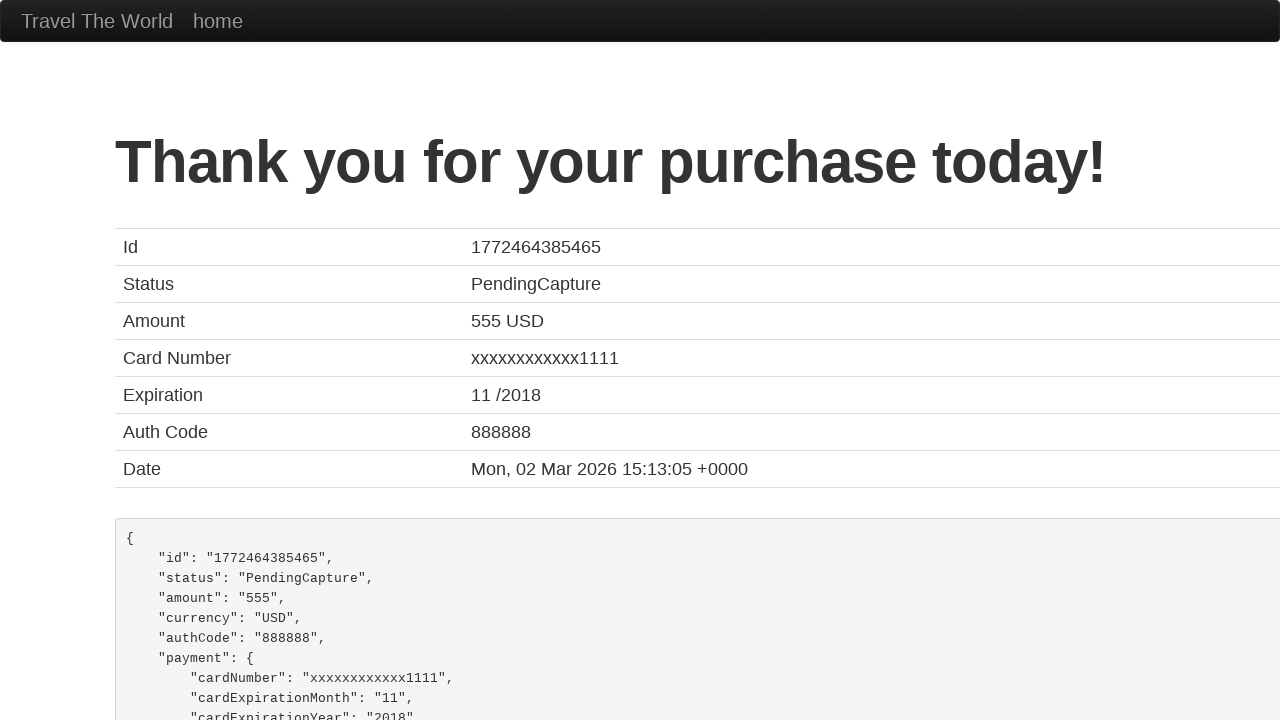

Verified confirmation page loaded with correct title
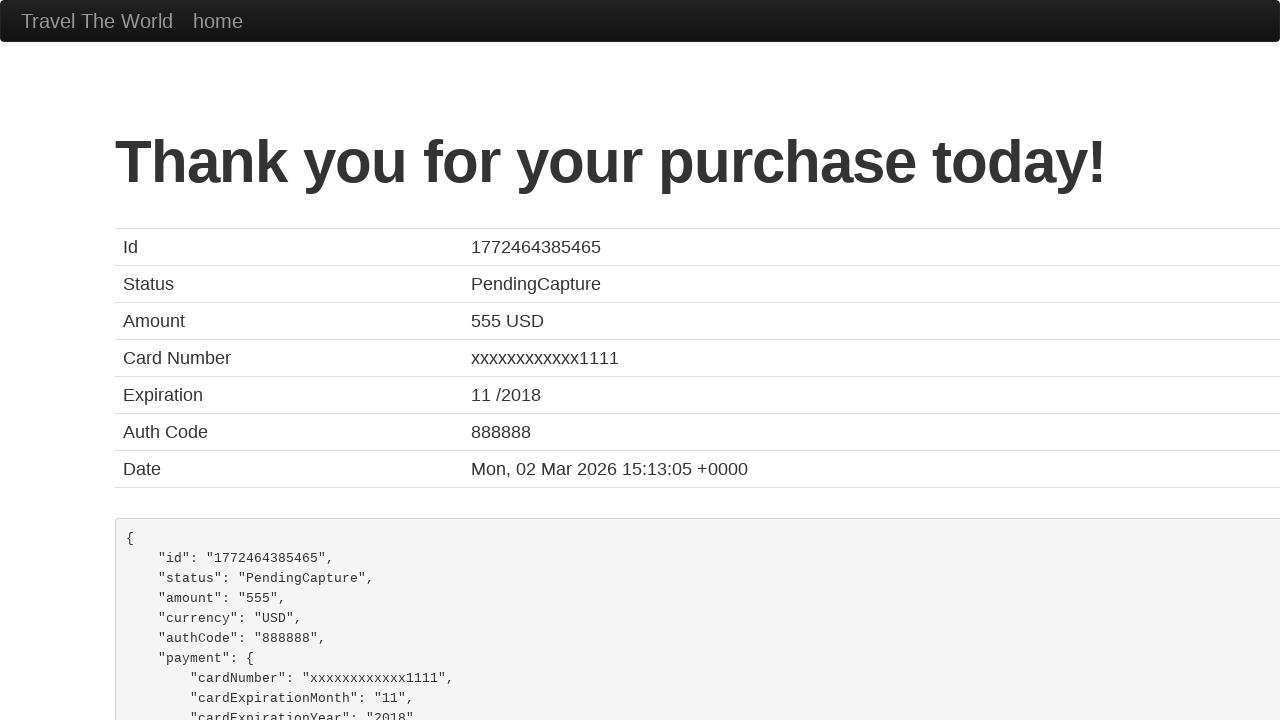

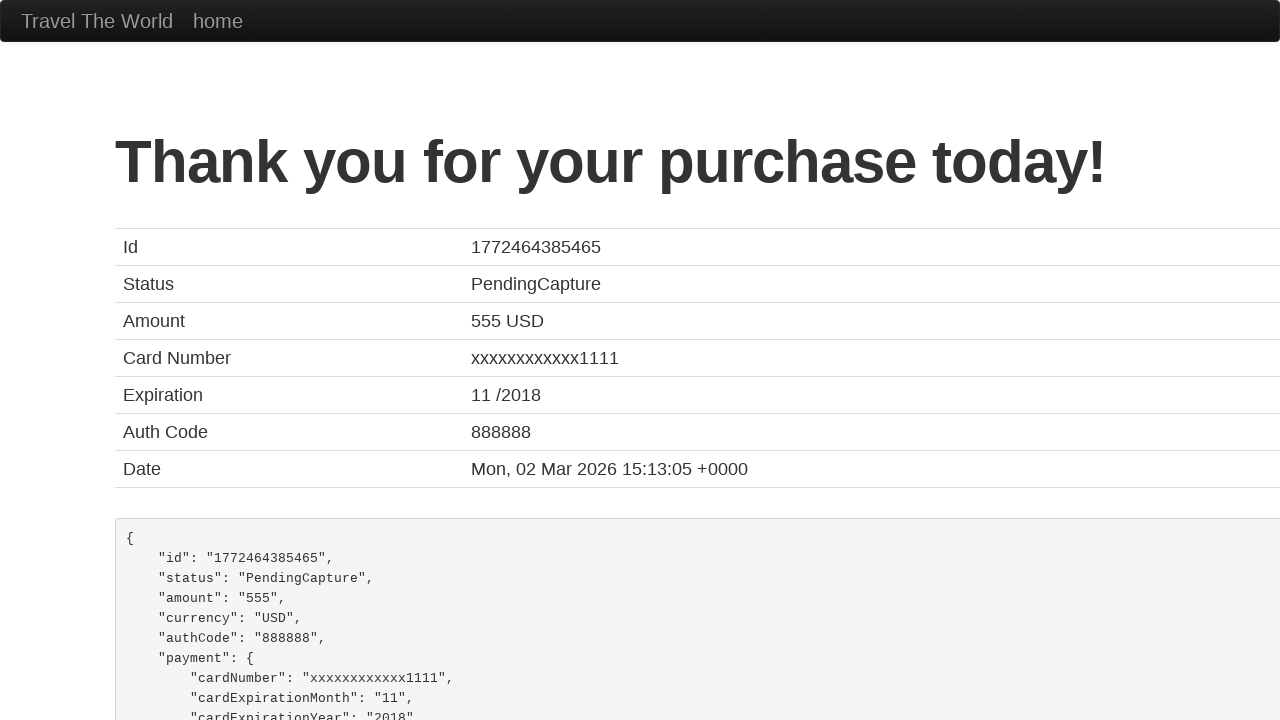